Tests the PICTOR telescope observation form by filling in observation parameters (name, frequency, bandwidth, channels, bins, duration, email, raw data preference) and submitting the form to schedule an observation.

Starting URL: https://pictortelescope.com/observe.php

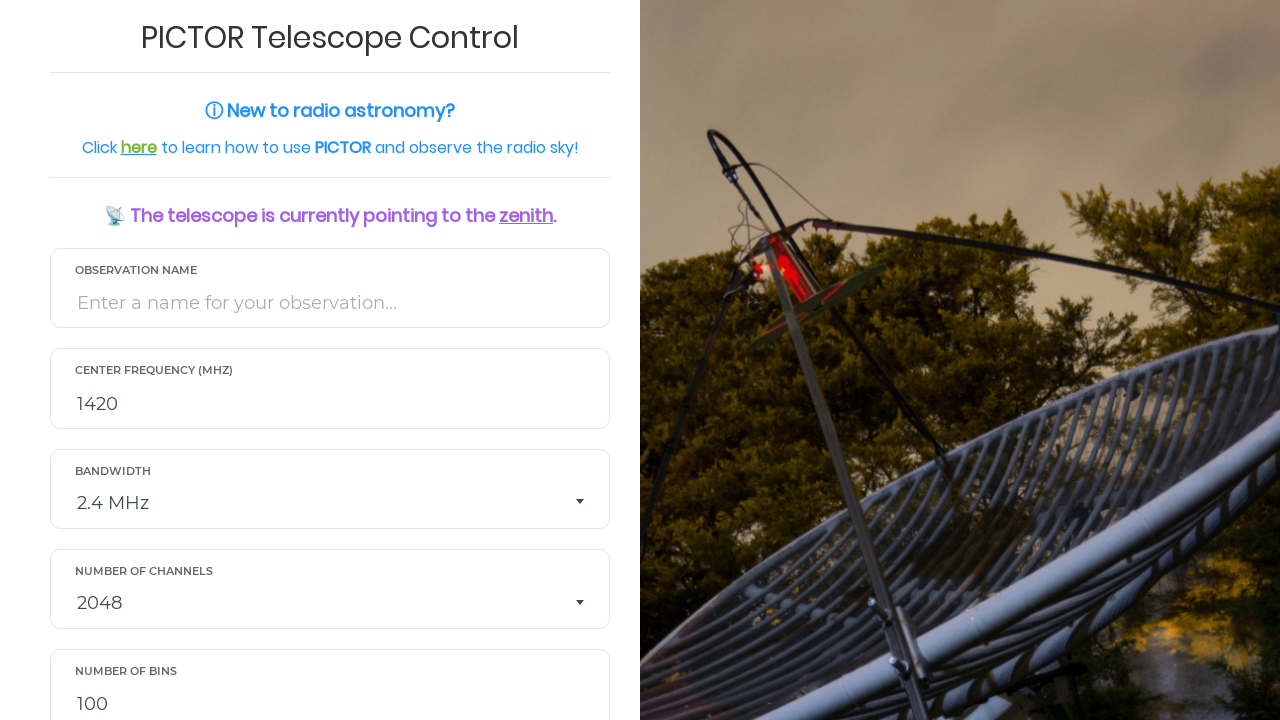

Filled observation name field with 'TestObservation_2024' on #obs_name
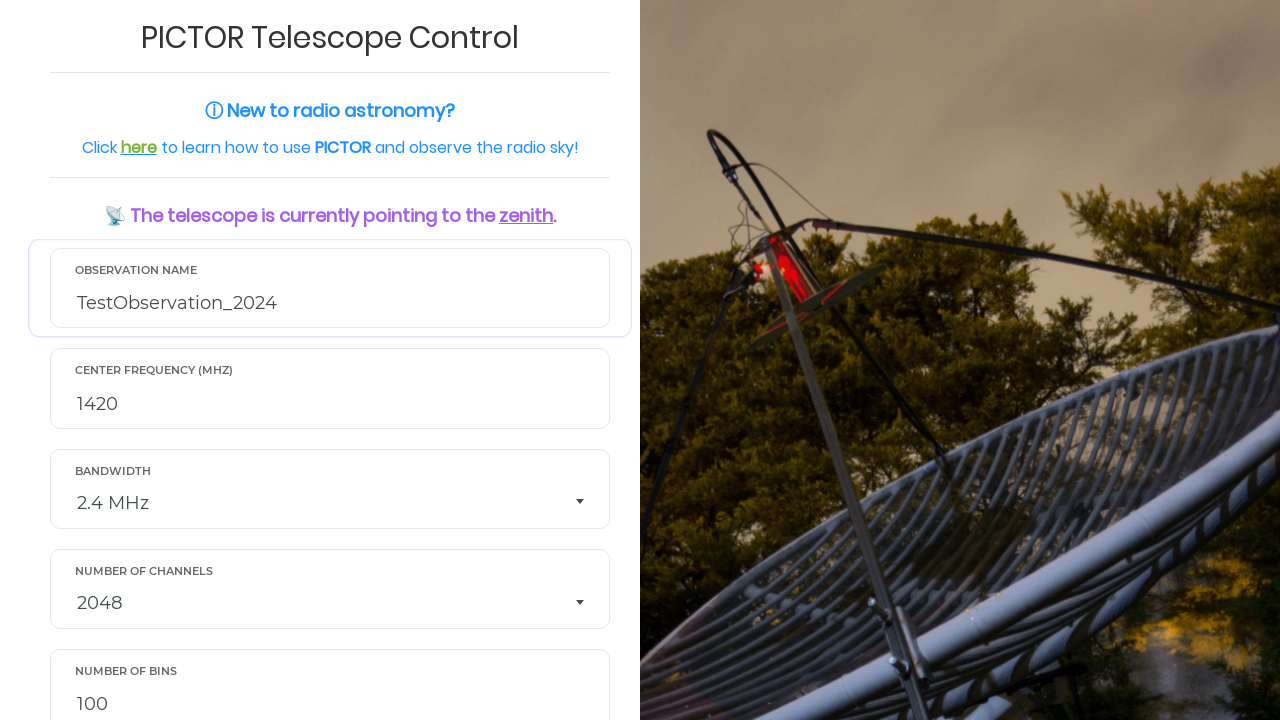

Cleared center frequency field on #f_center
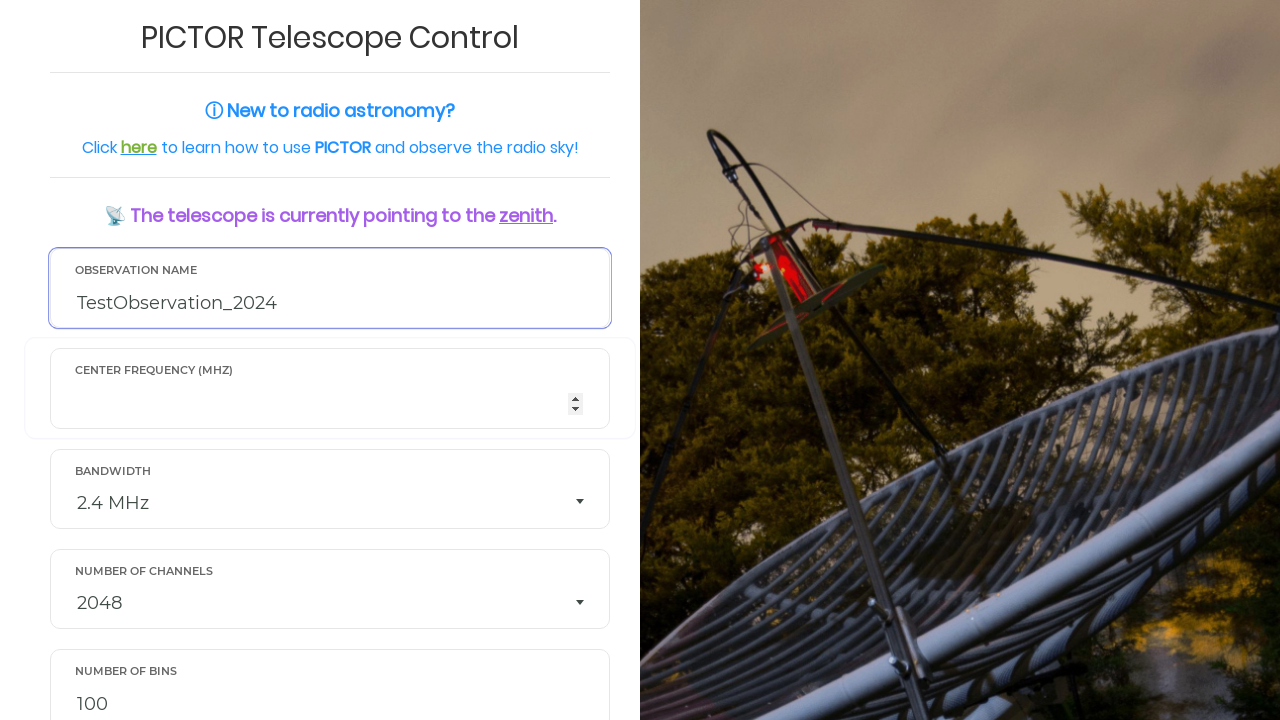

Filled center frequency field with '1420' on #f_center
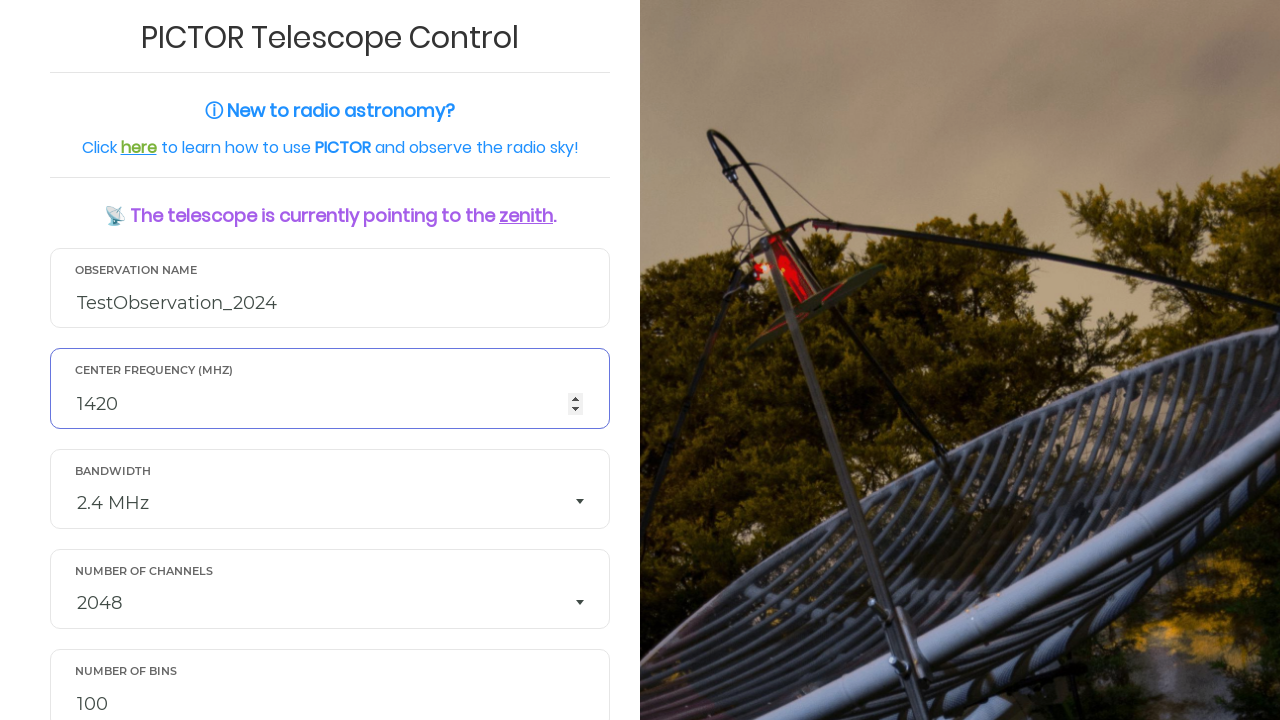

Selected 2MHz bandwidth option from dropdown on select[name='bandwidth']
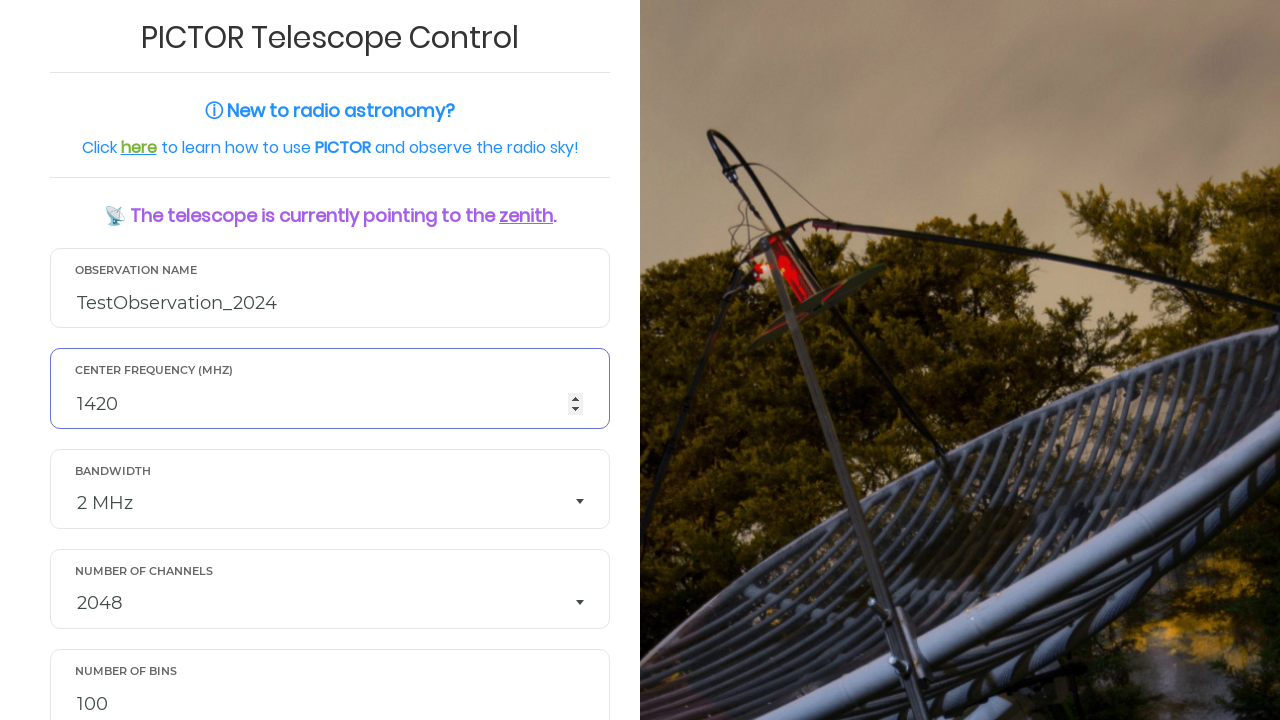

Selected 512 channels option from dropdown on select[name='channels']
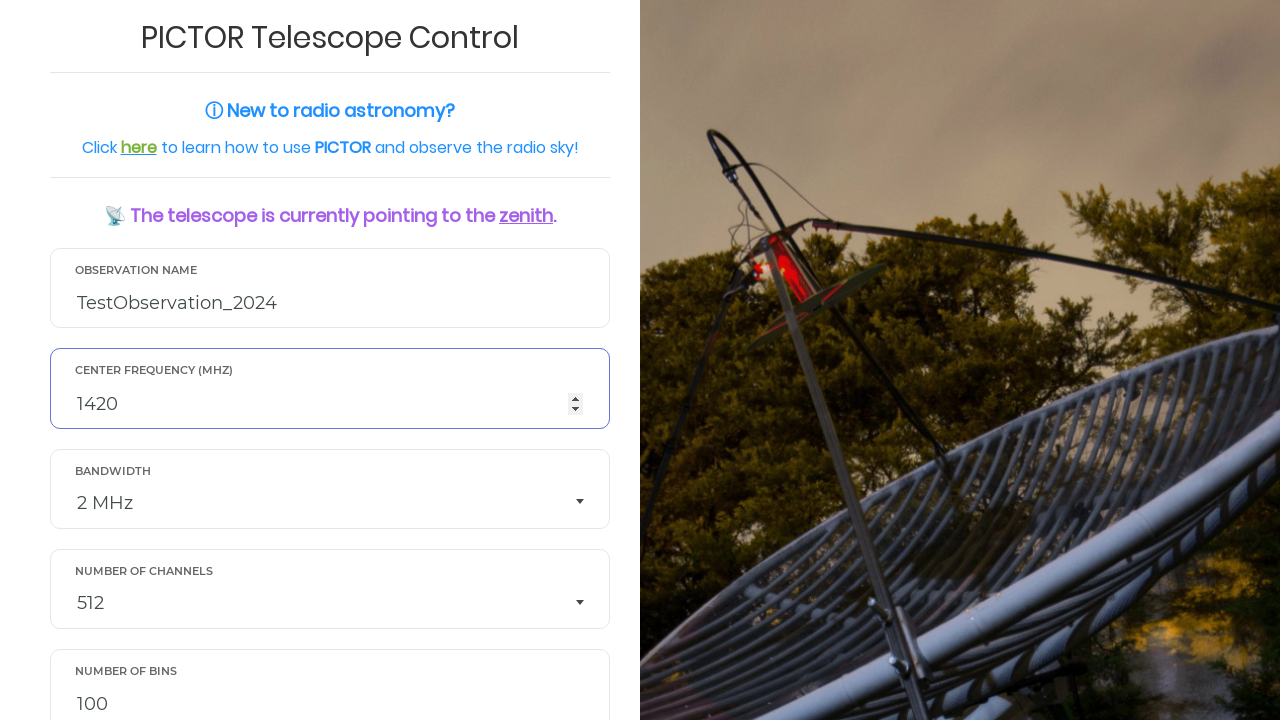

Cleared bins field on #nbins
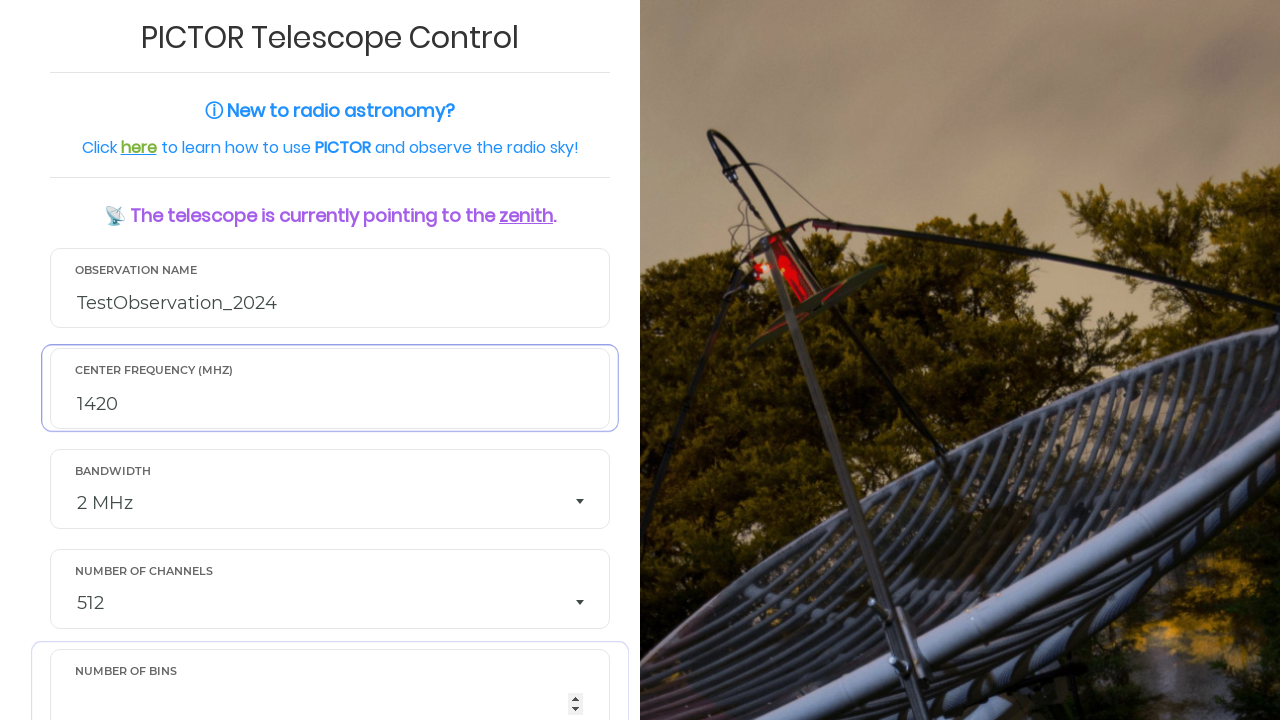

Filled bins field with '1000' on #nbins
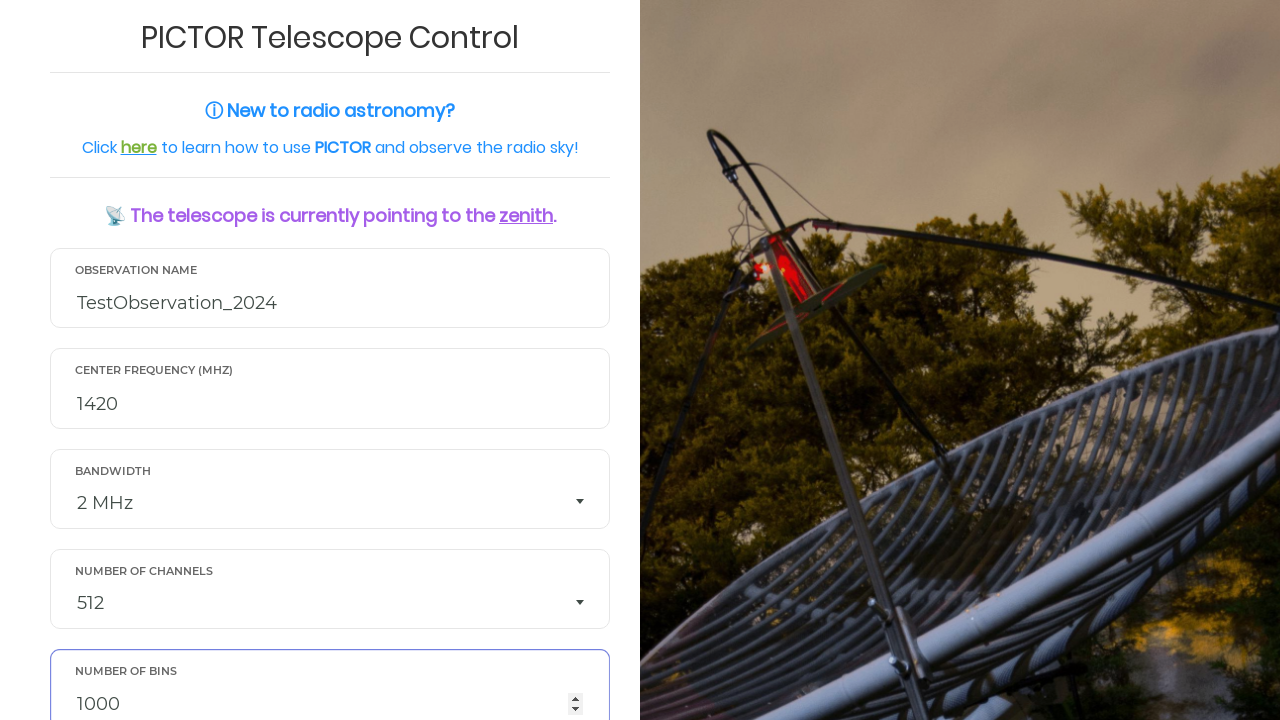

Filled duration field with '60' minutes on #duration
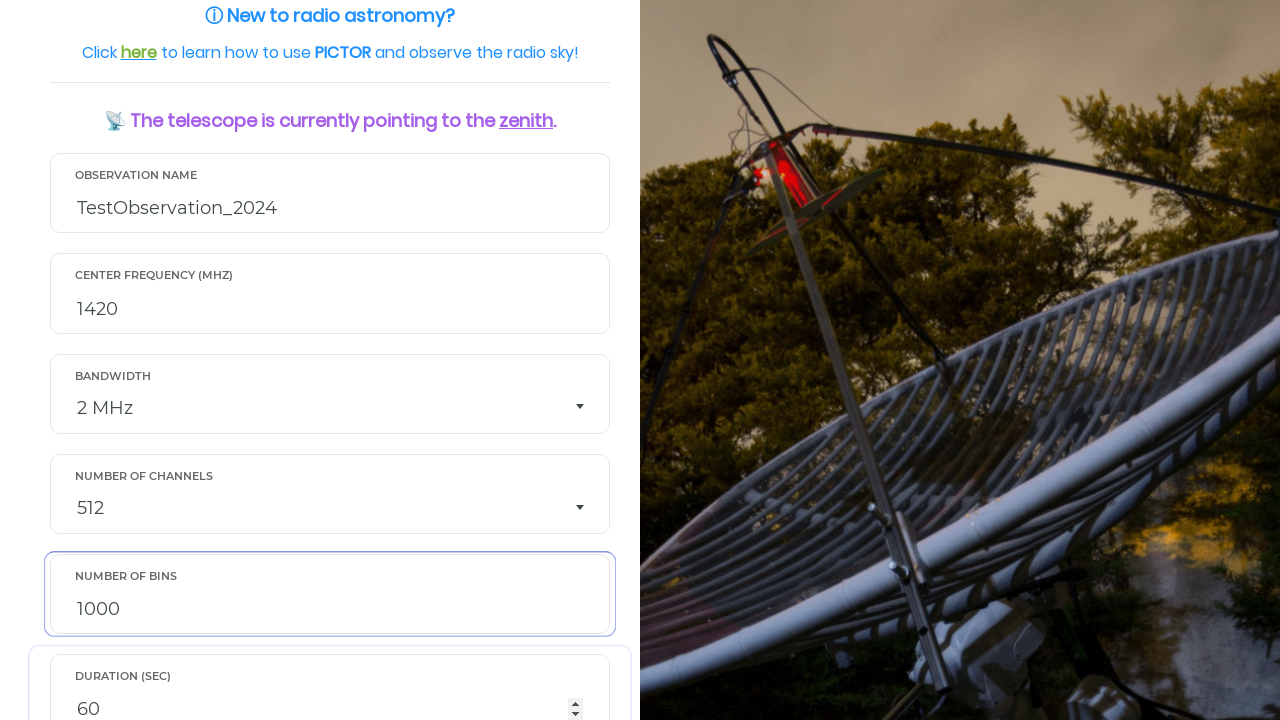

Filled email field with 'astronomer@example.com' on #email
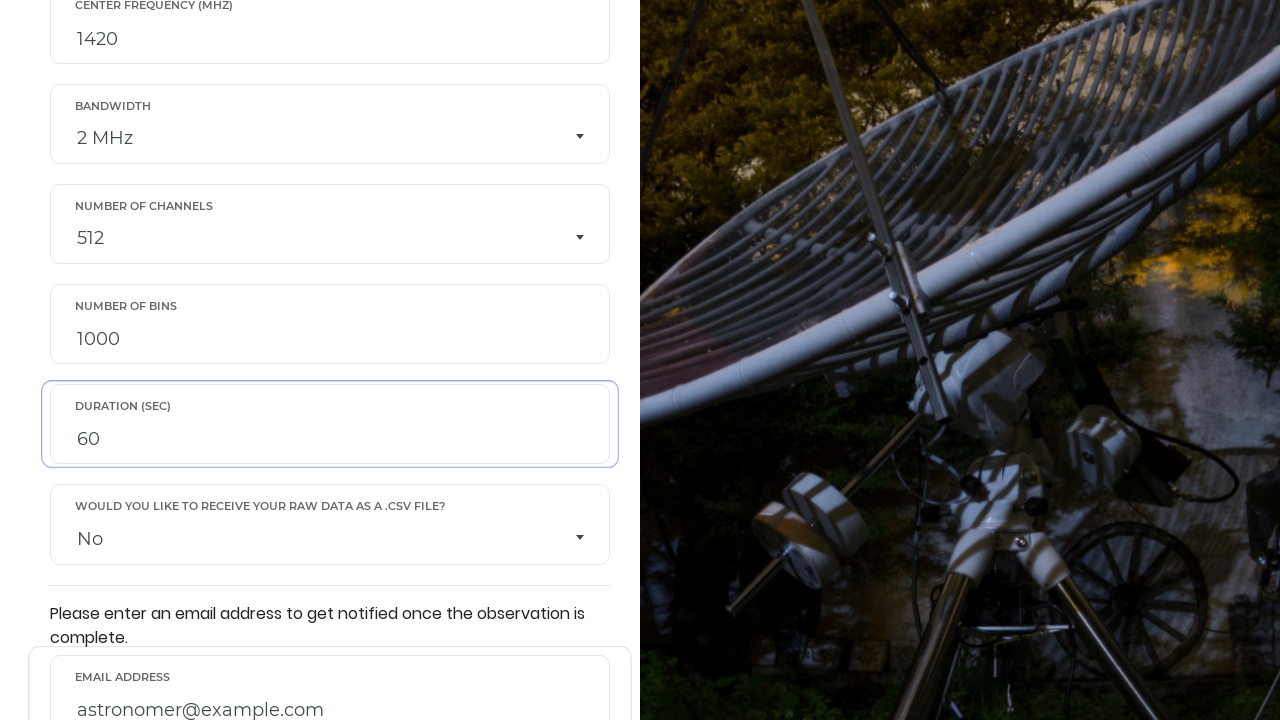

Selected 'Yes' for raw data preference on select[name='raw_data']
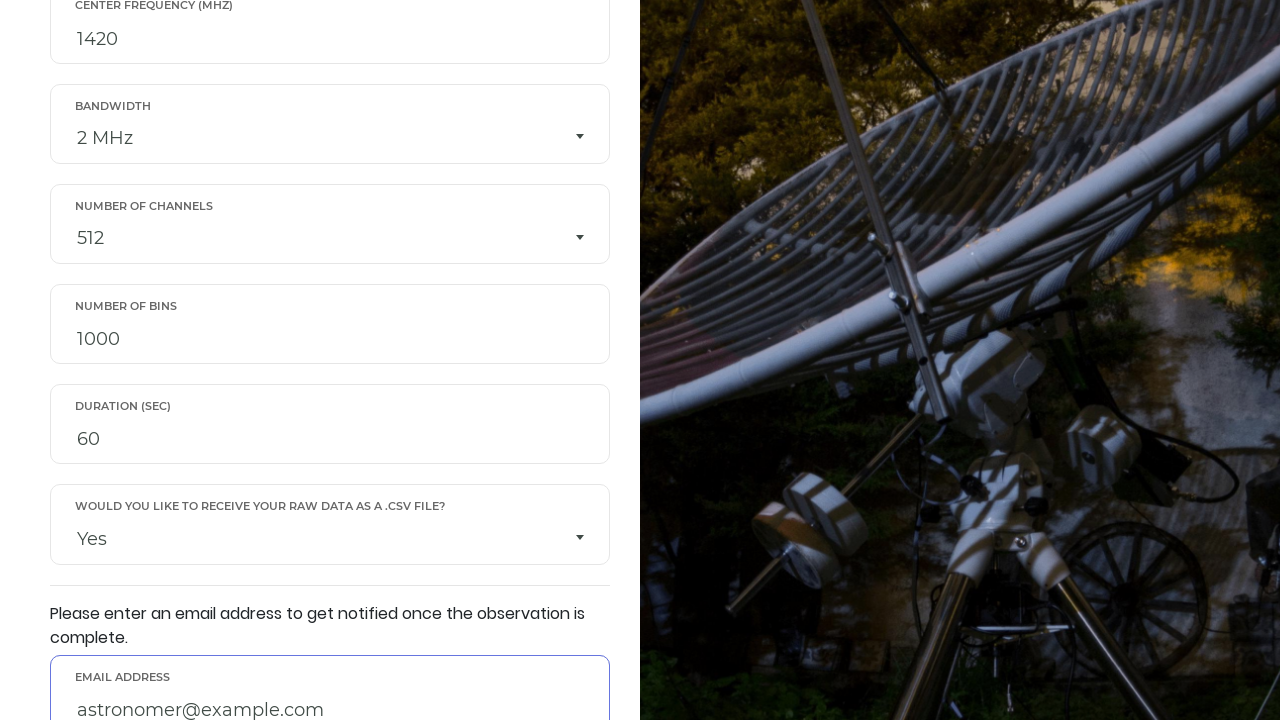

Clicked submit button to schedule observation at (330, 379) on [name='submit_btn']
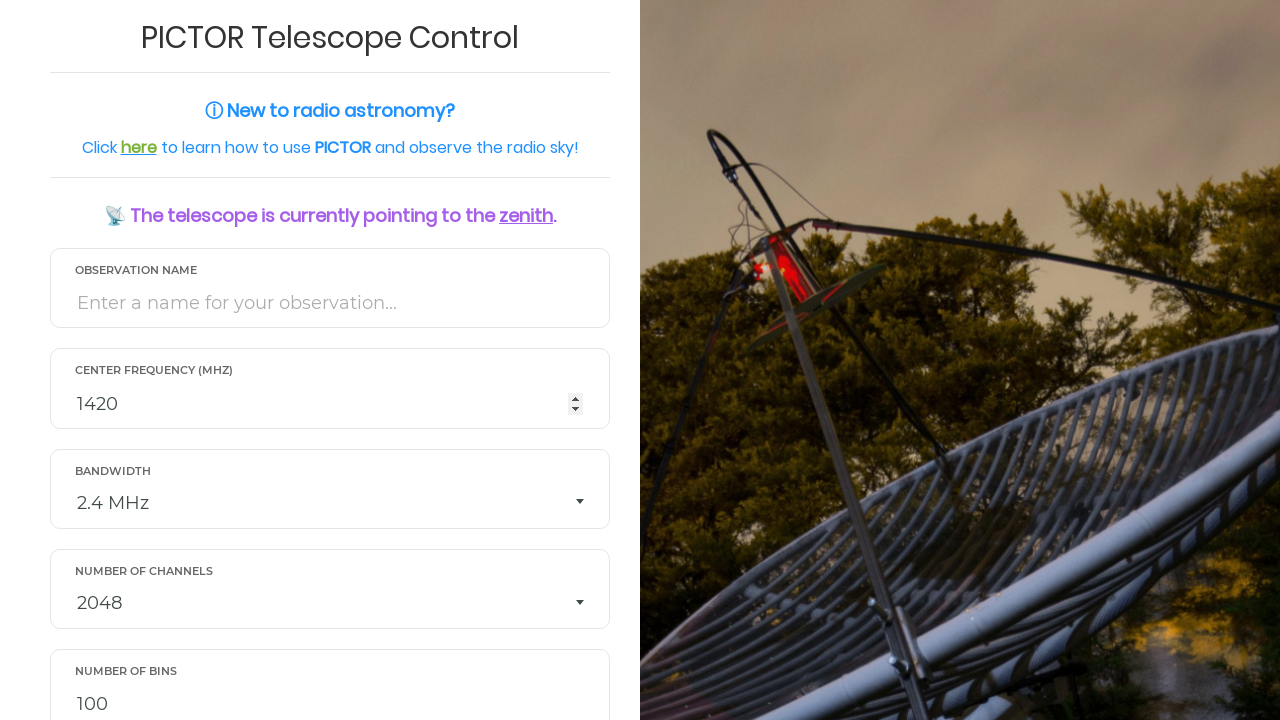

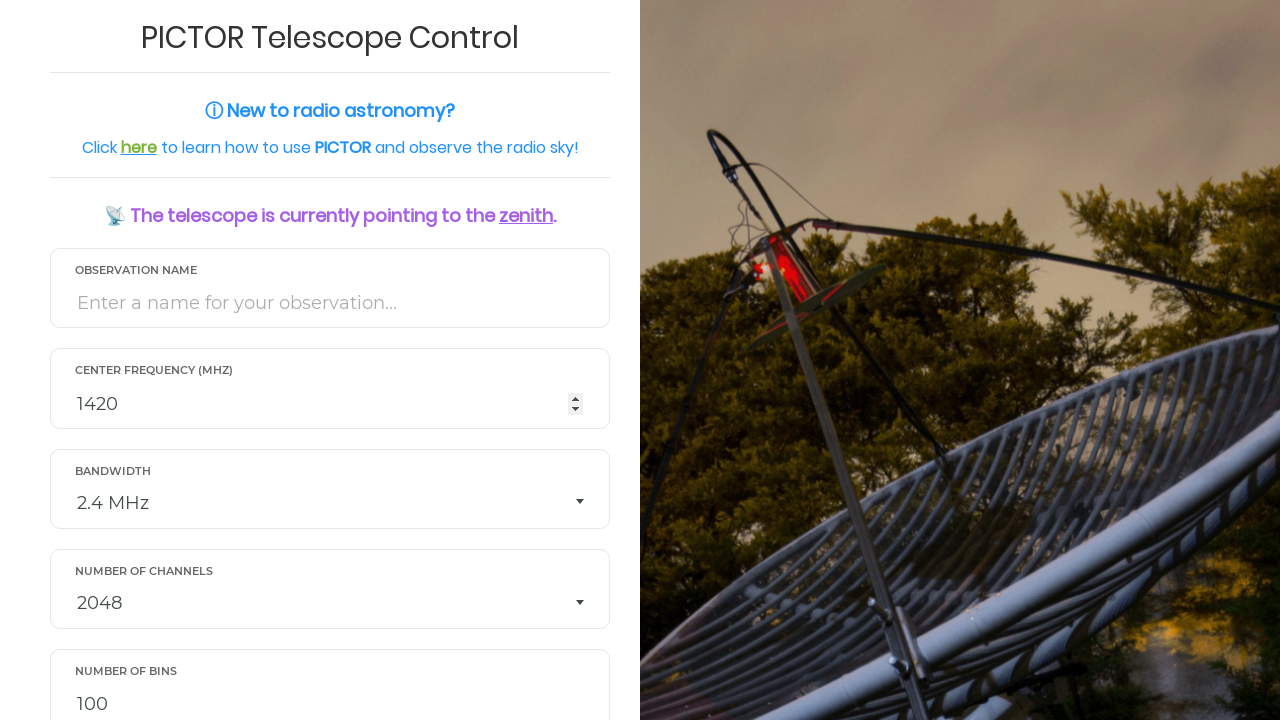